Tests adding a specific product (Cucumber) to the shopping cart on an e-commerce practice site by finding the product in the list and clicking the ADD TO CART button.

Starting URL: https://rahulshettyacademy.com/seleniumPractise/

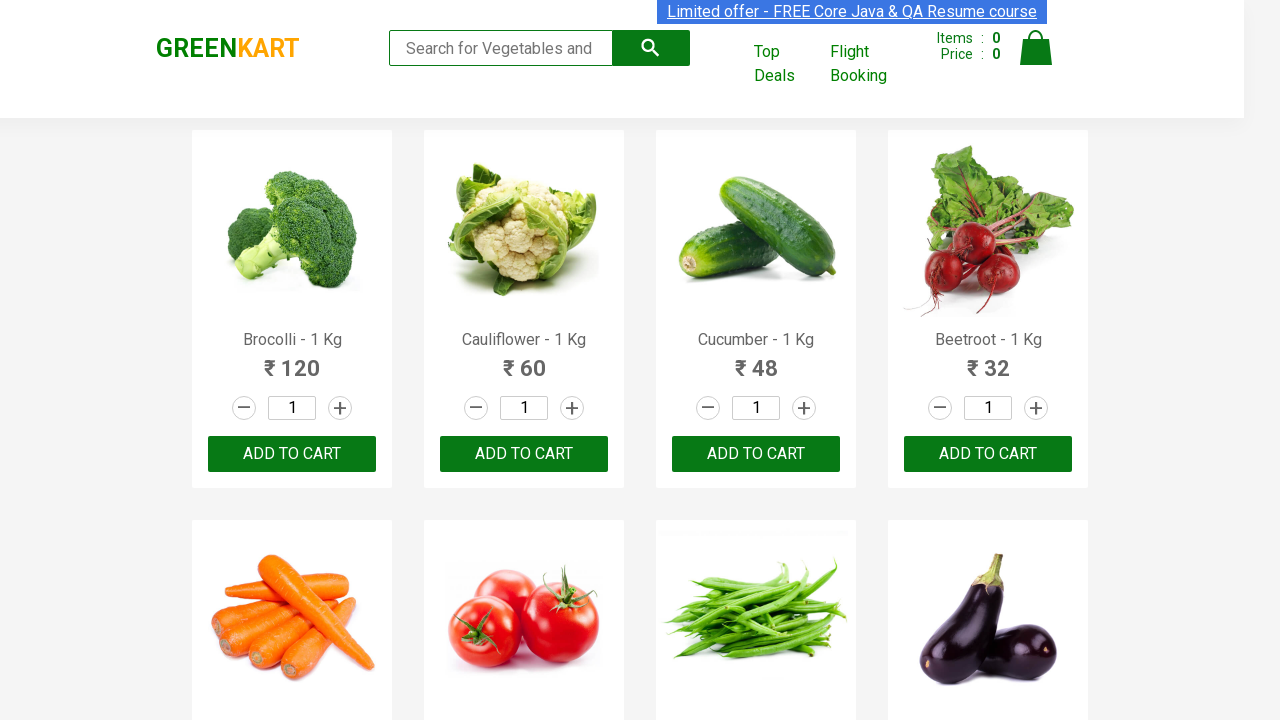

Waited for product list to load
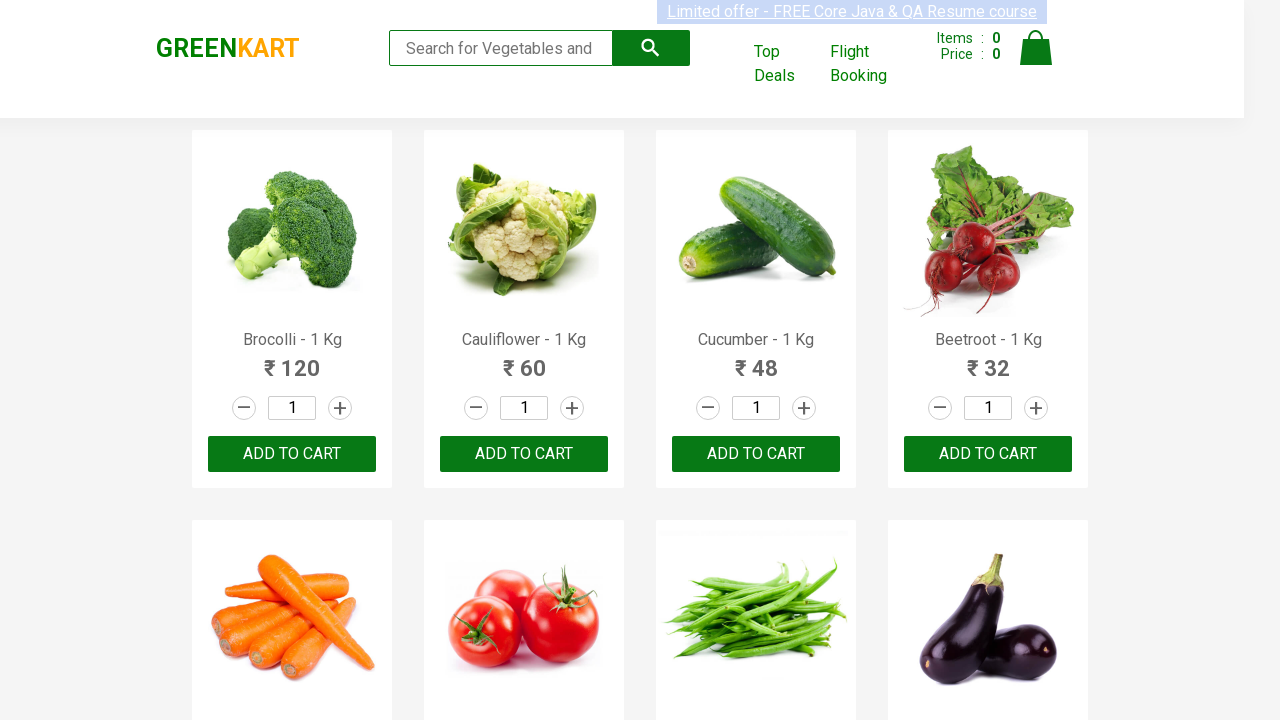

Retrieved all product elements from the page
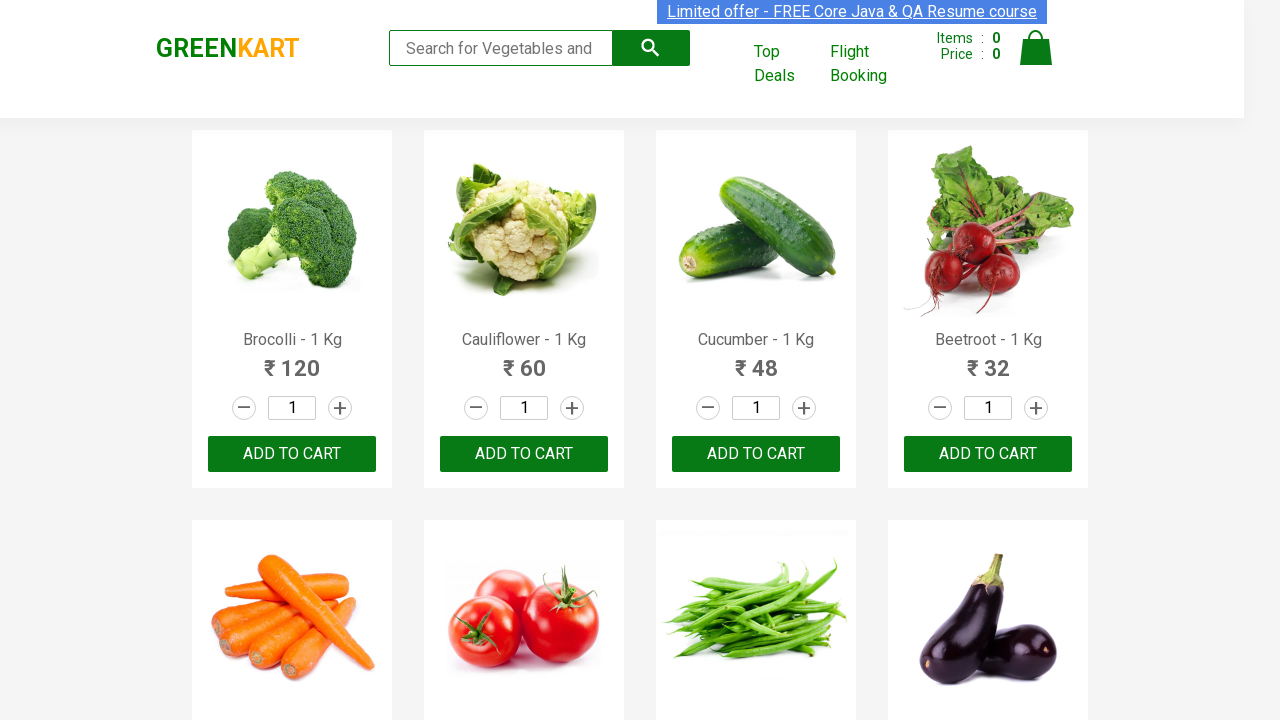

Checked product 1: Brocolli - 1 Kg
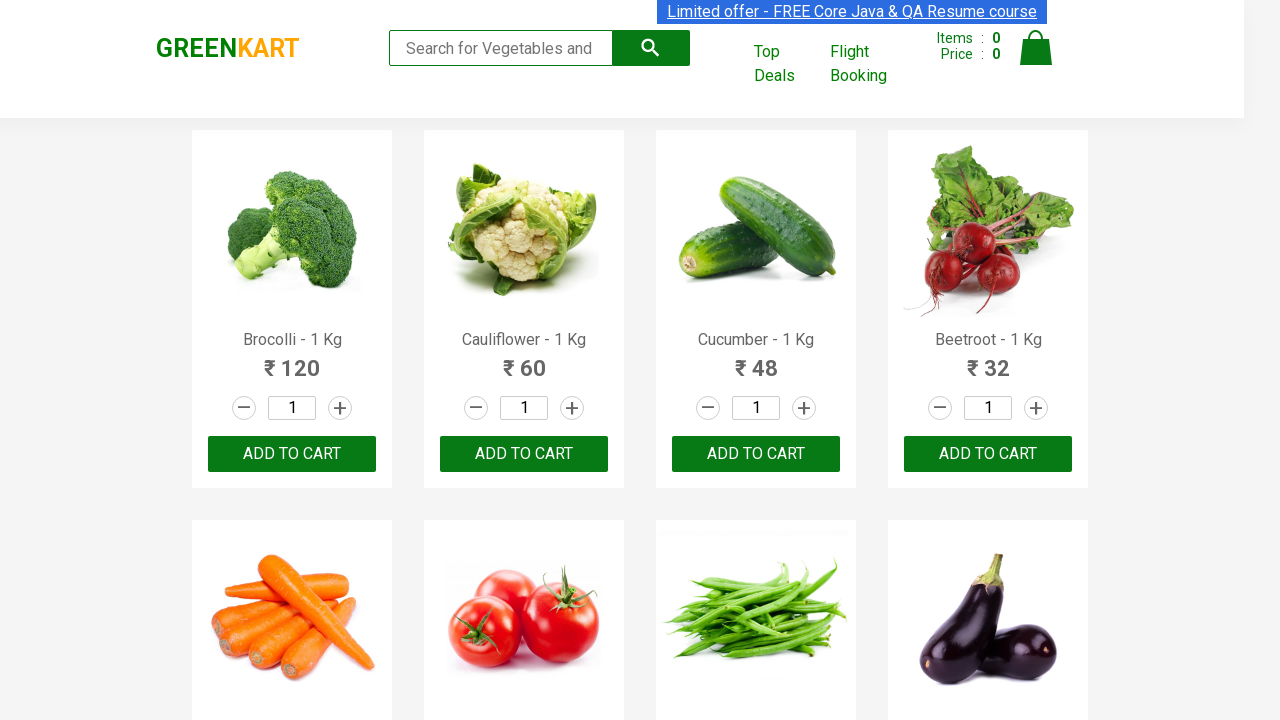

Checked product 2: Cauliflower - 1 Kg
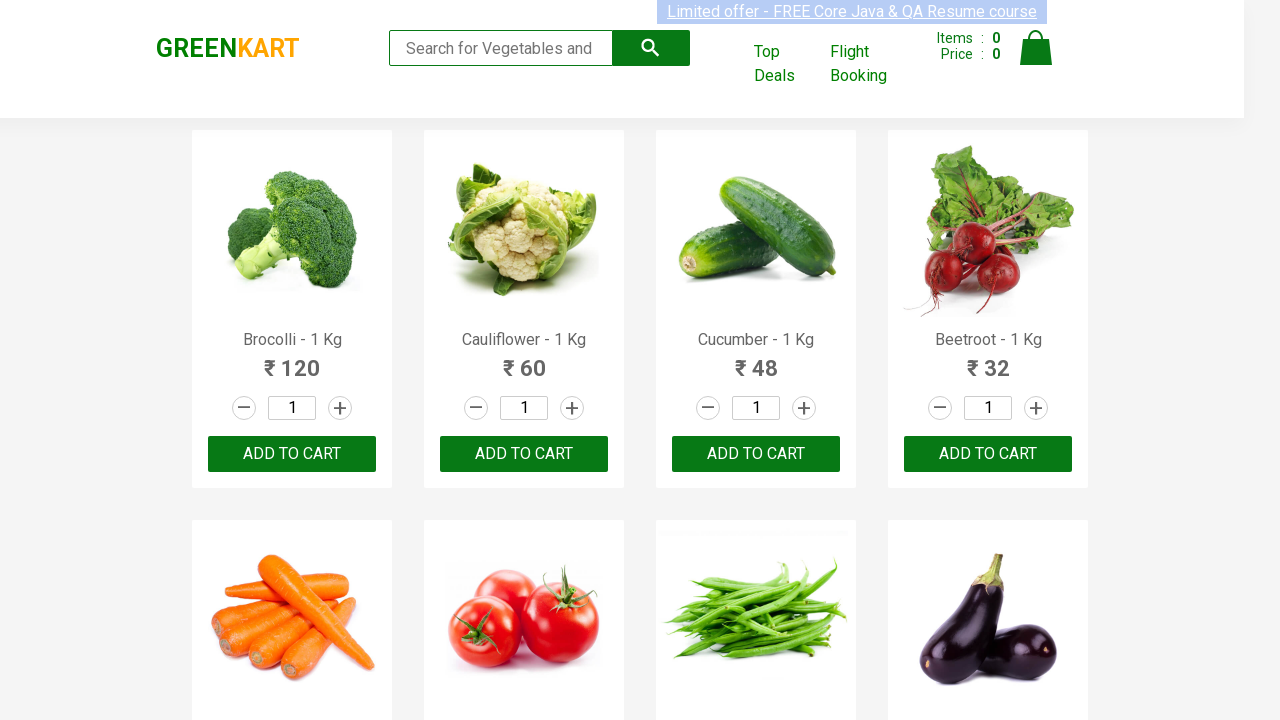

Checked product 3: Cucumber - 1 Kg
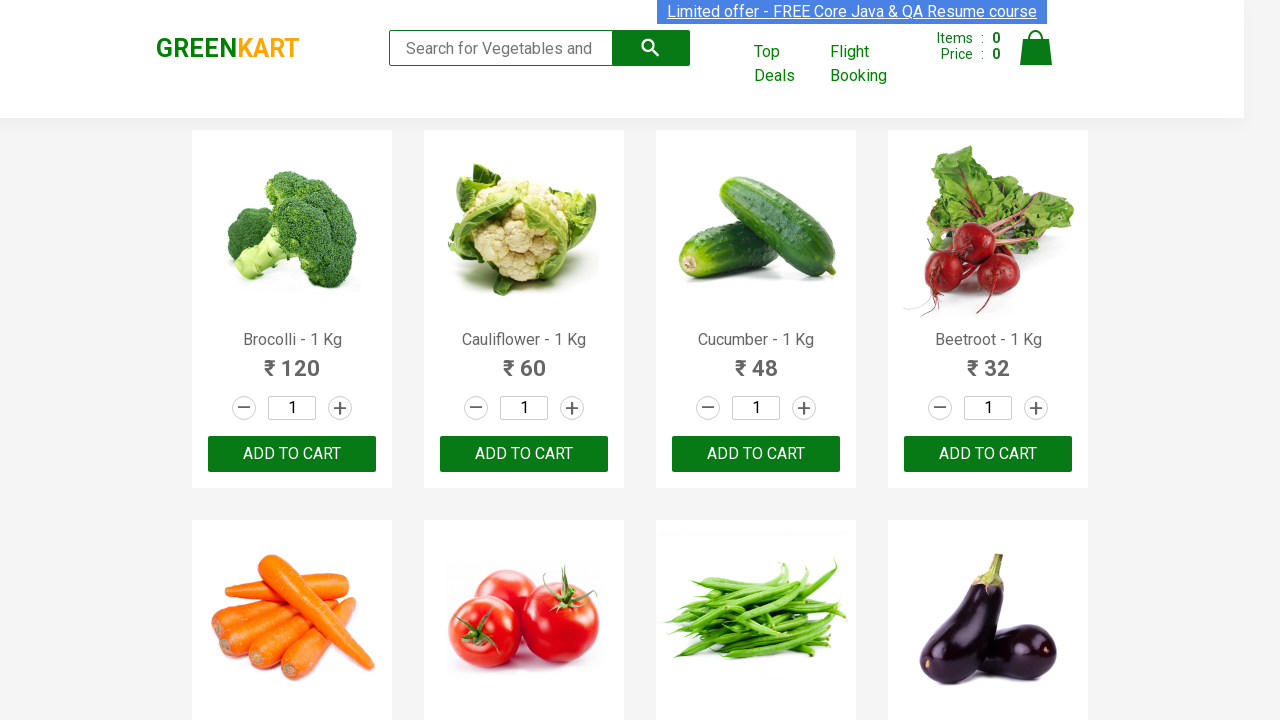

Clicked ADD TO CART button for Cucumber product at (756, 454) on (//div[@class='product'])[3]//button[text()='ADD TO CART']
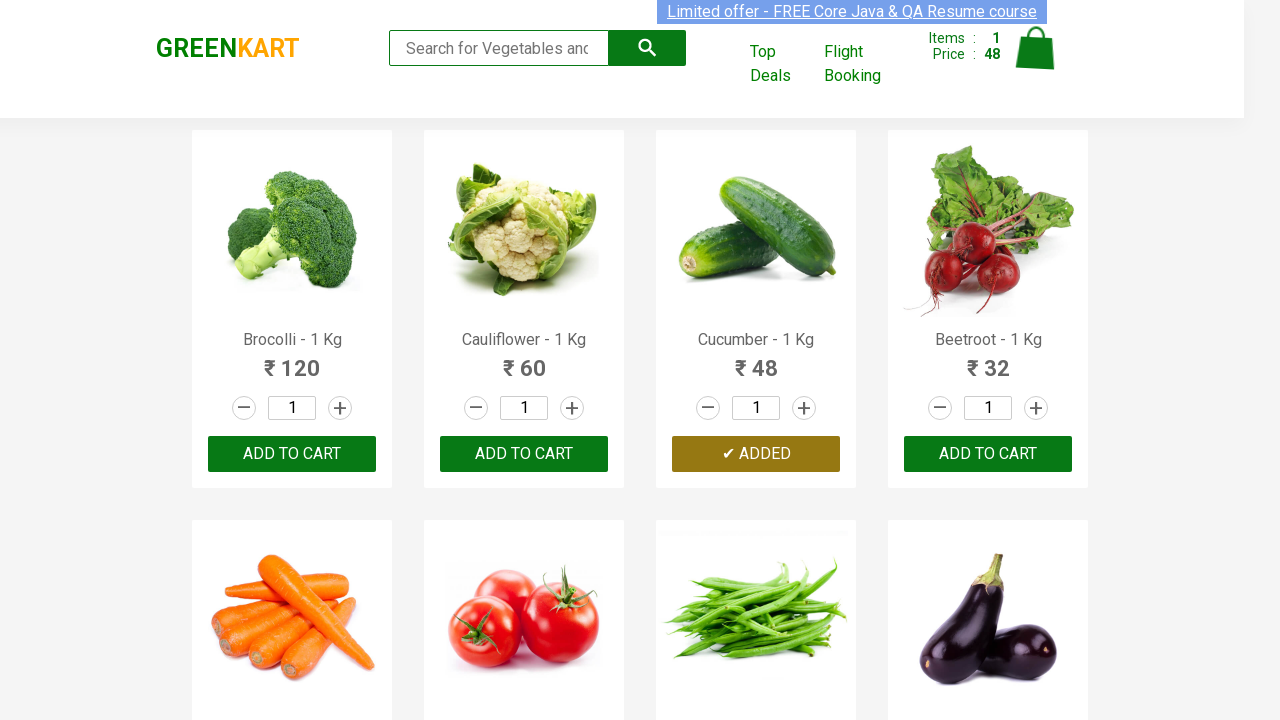

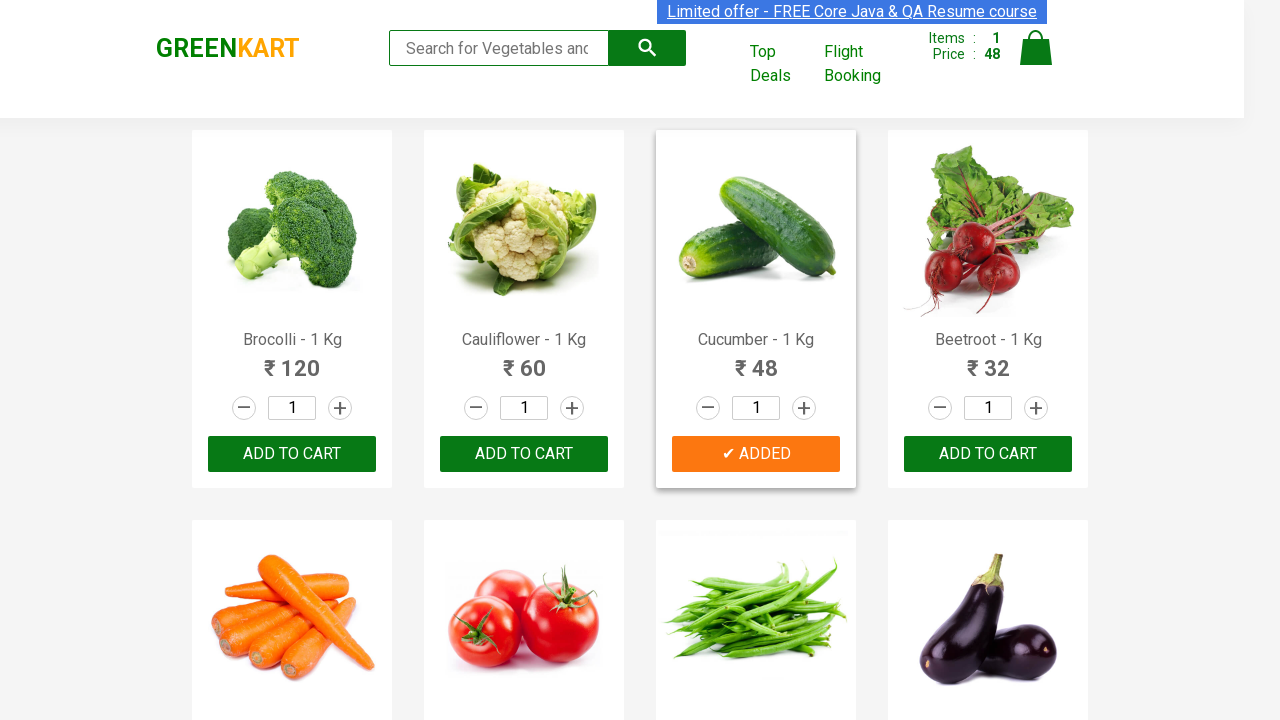